Verifies that the "Online top-up without commission" block title contains the expected Russian text for online payment and no commission.

Starting URL: https://www.mts.by/

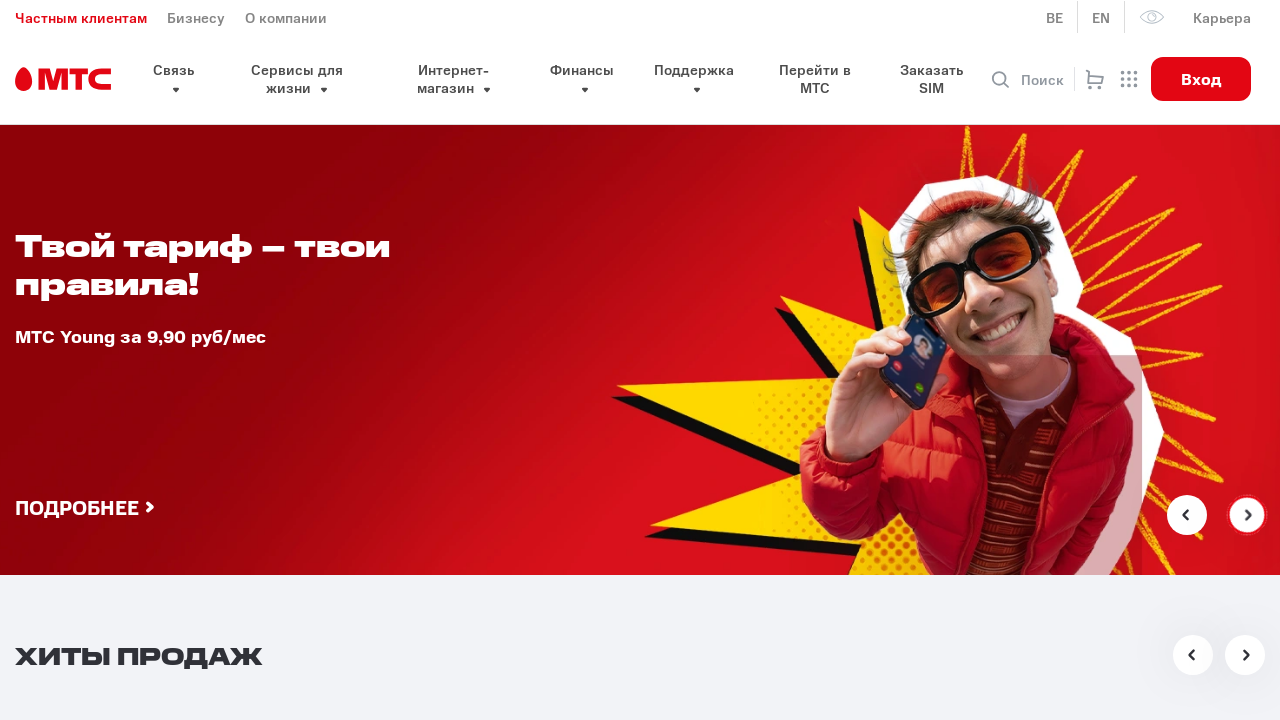

Waited for payment block title to become visible
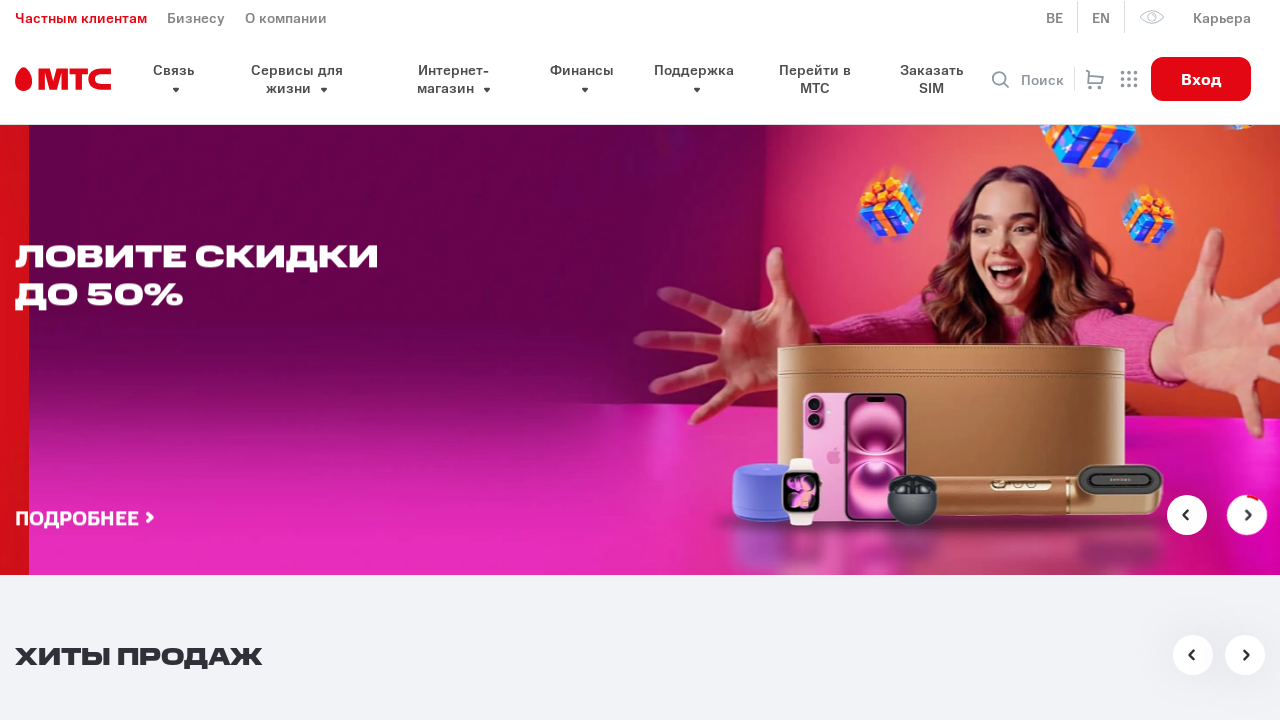

Retrieved block title text: Онлайн пополнение без комиссии
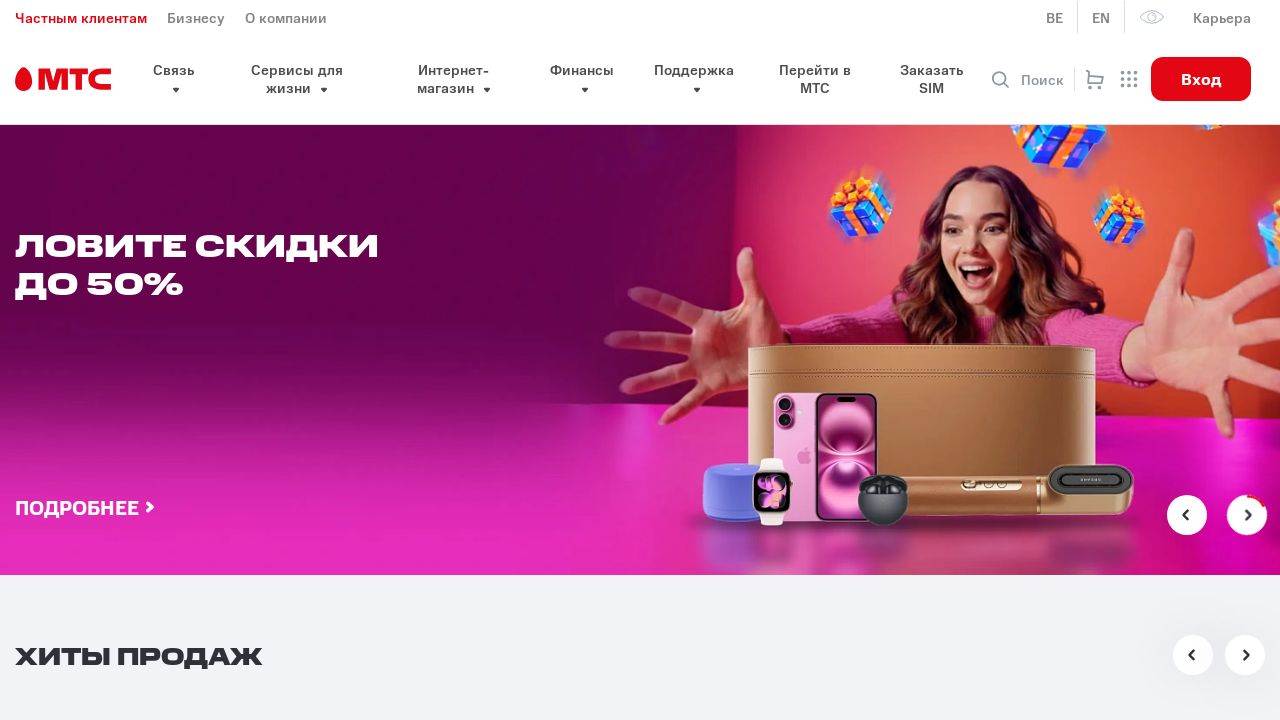

Verified block title contains 'Онлайн пополнение'
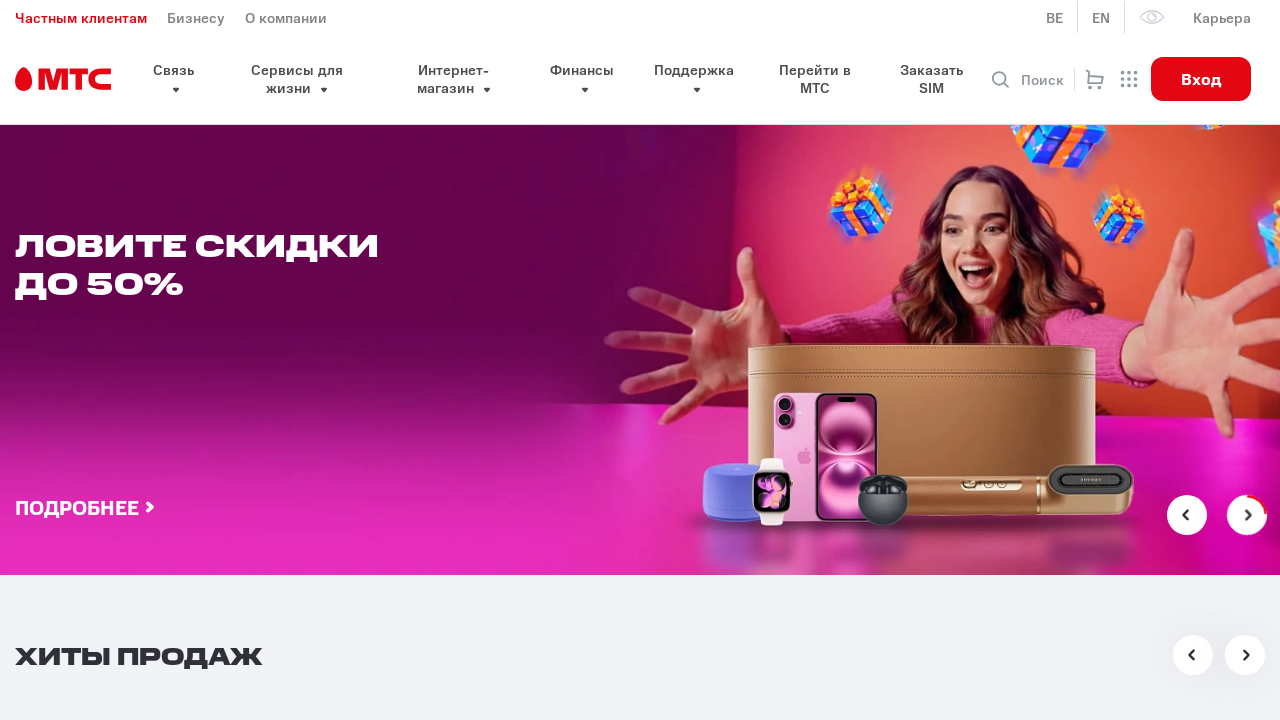

Verified block title contains 'без комиссии'
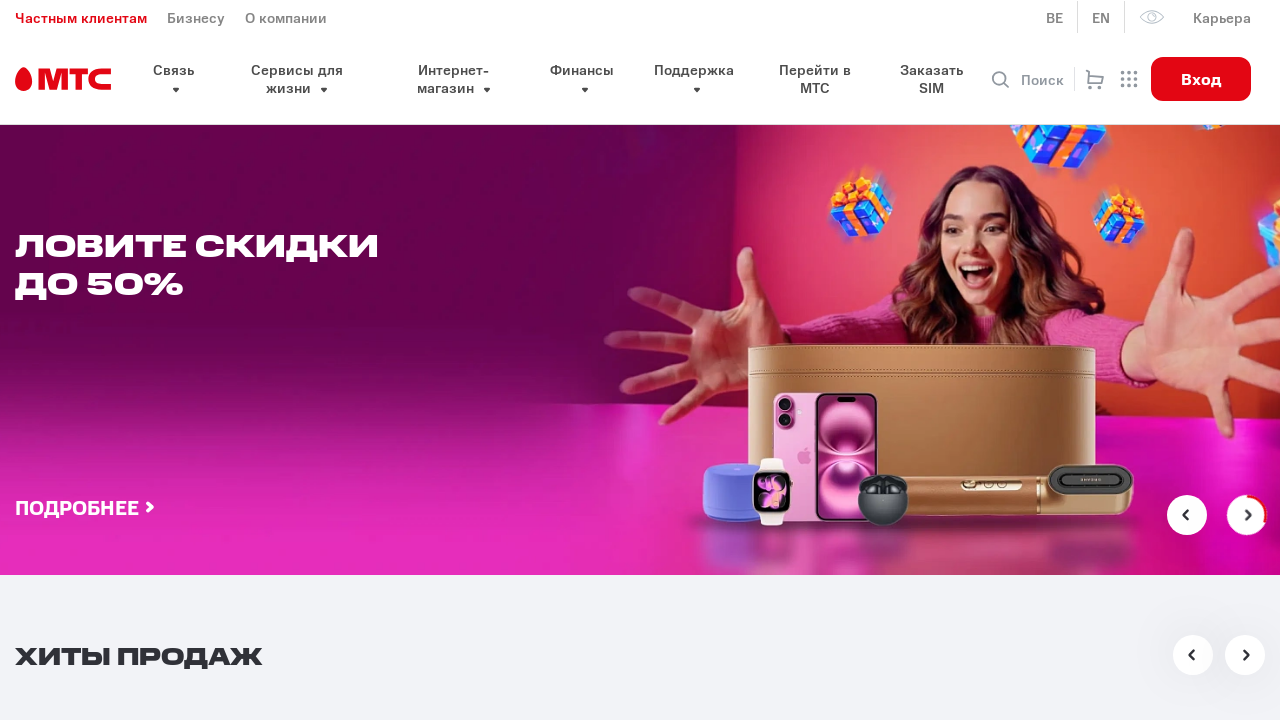

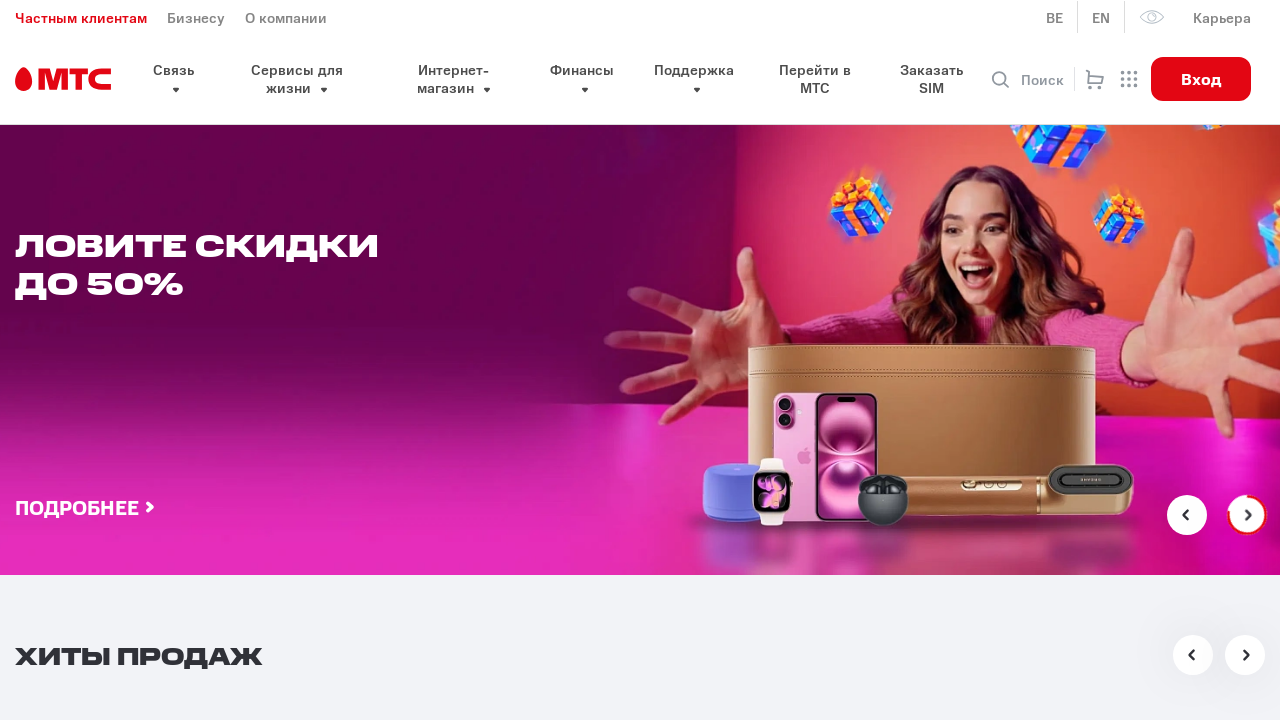